Tests nested frame switching functionality by navigating to a page with iframes and switching between frame contexts

Starting URL: https://www.tutorialspoint.com/selenium/practice/nestedframes.php

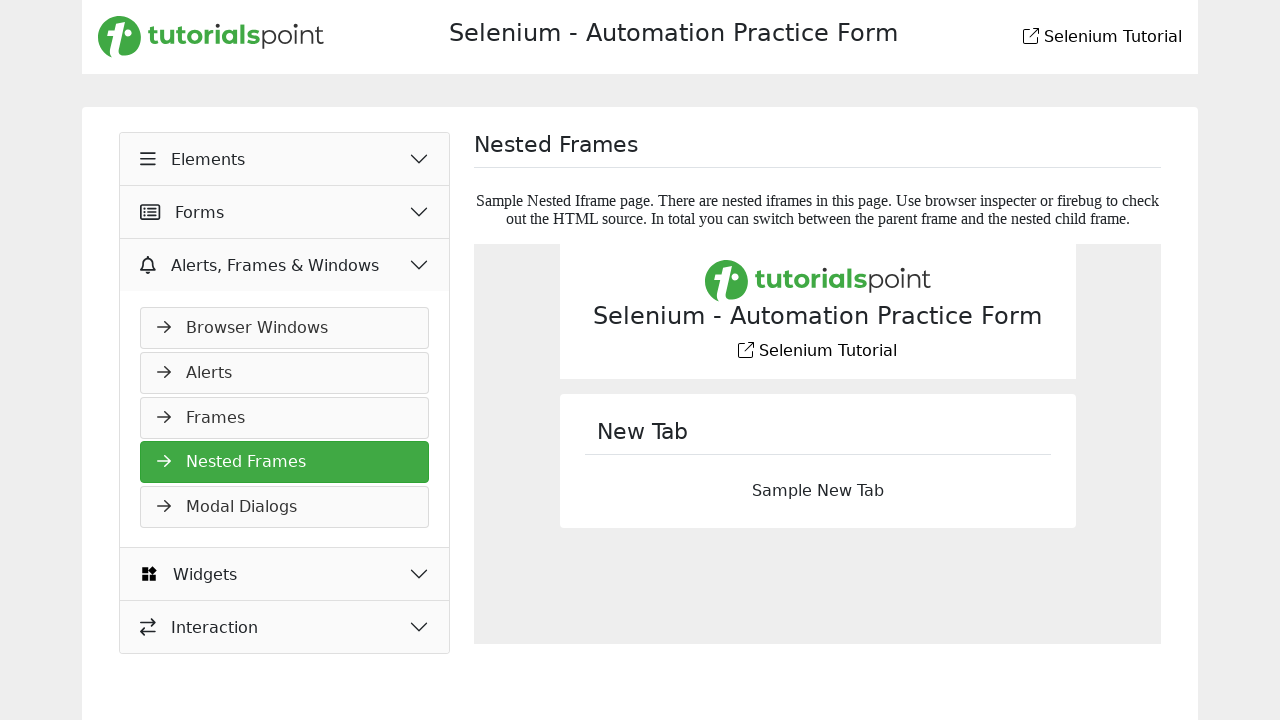

Navigated to nested frames practice page
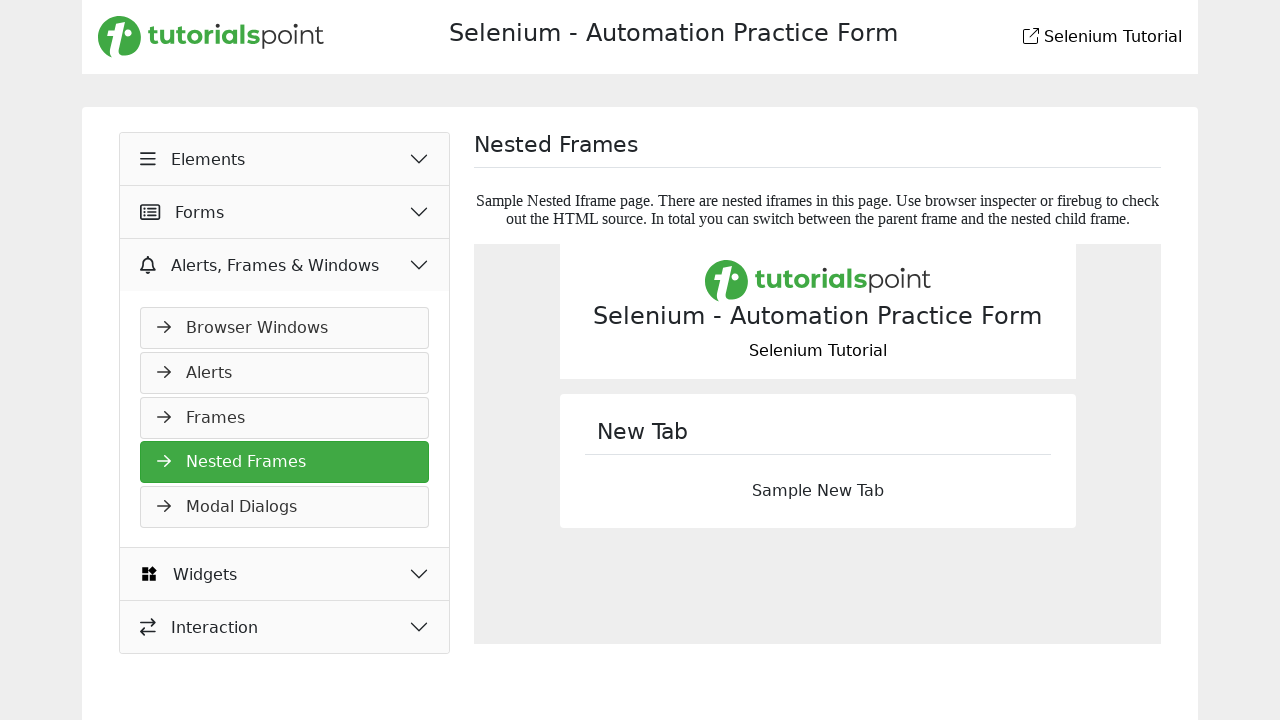

Located first iframe element
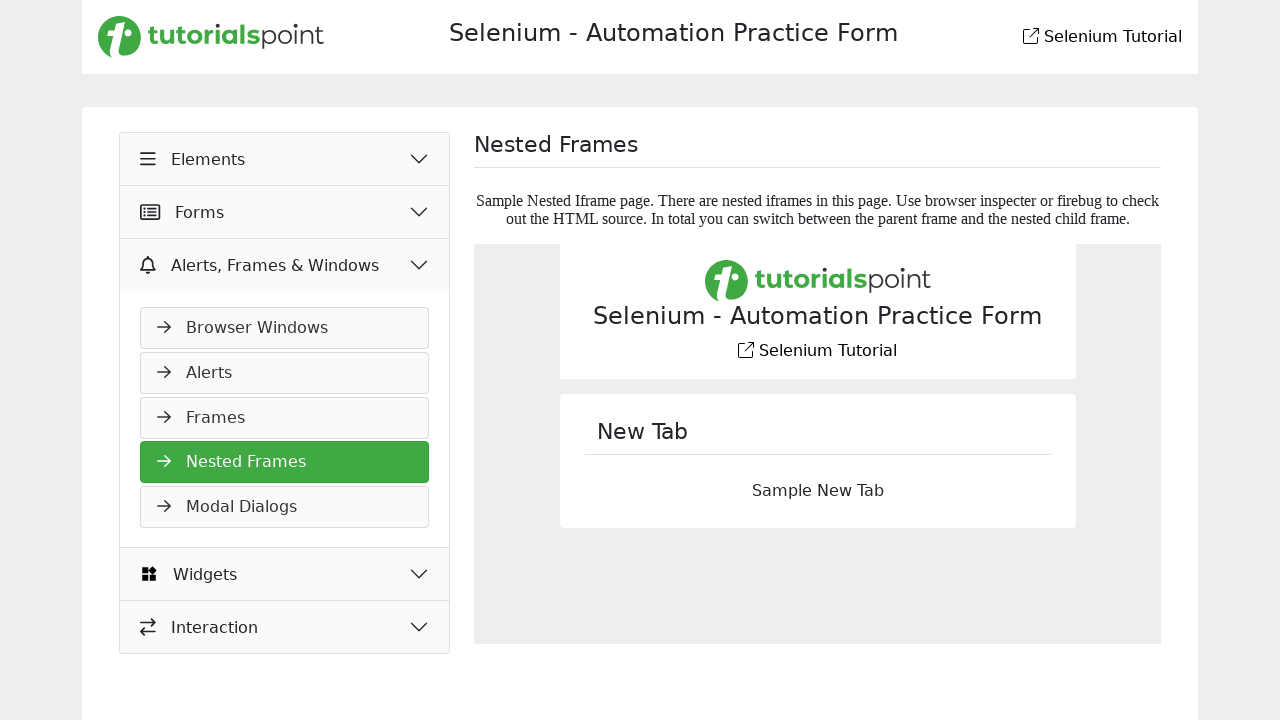

Switched to first iframe by index
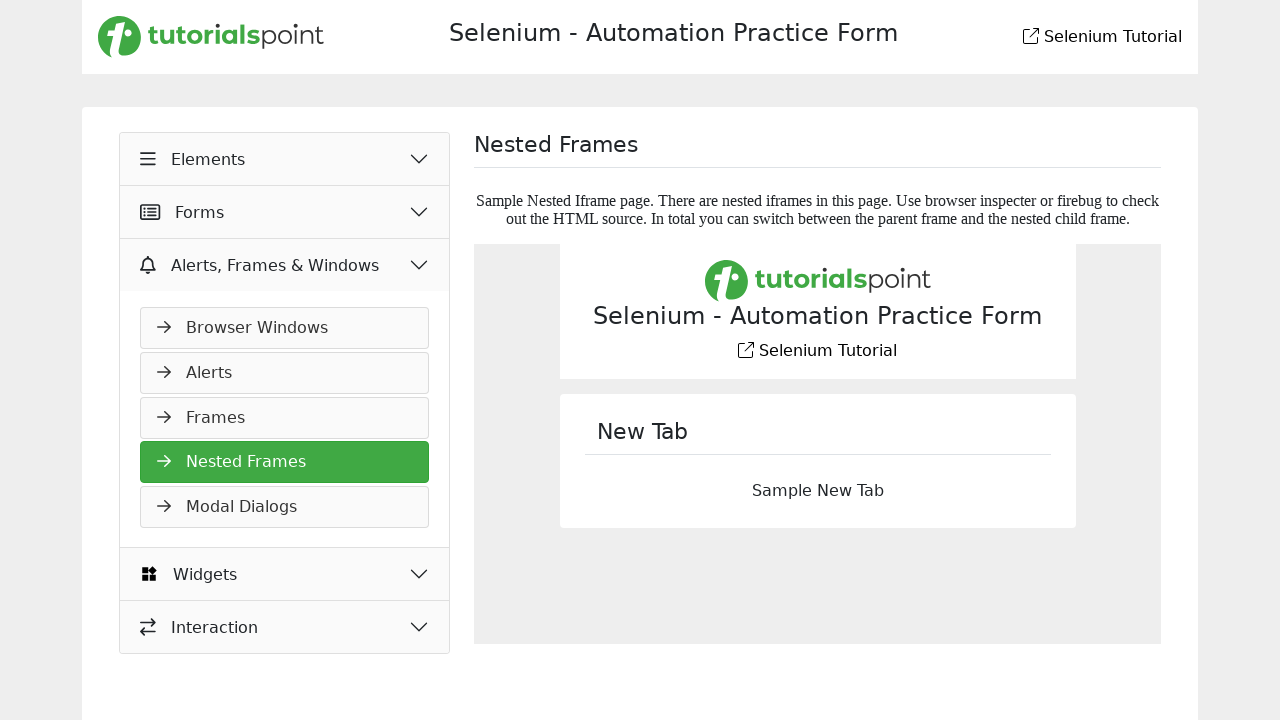

Returned to main content by navigating to current URL
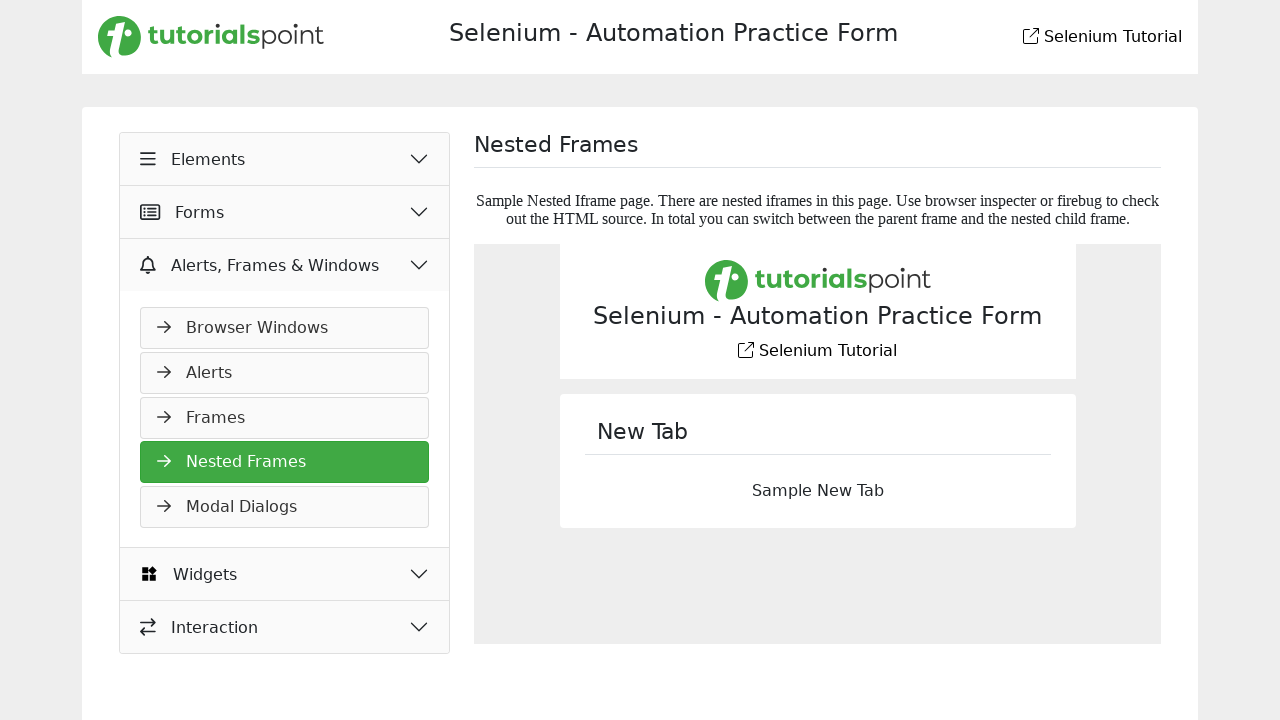

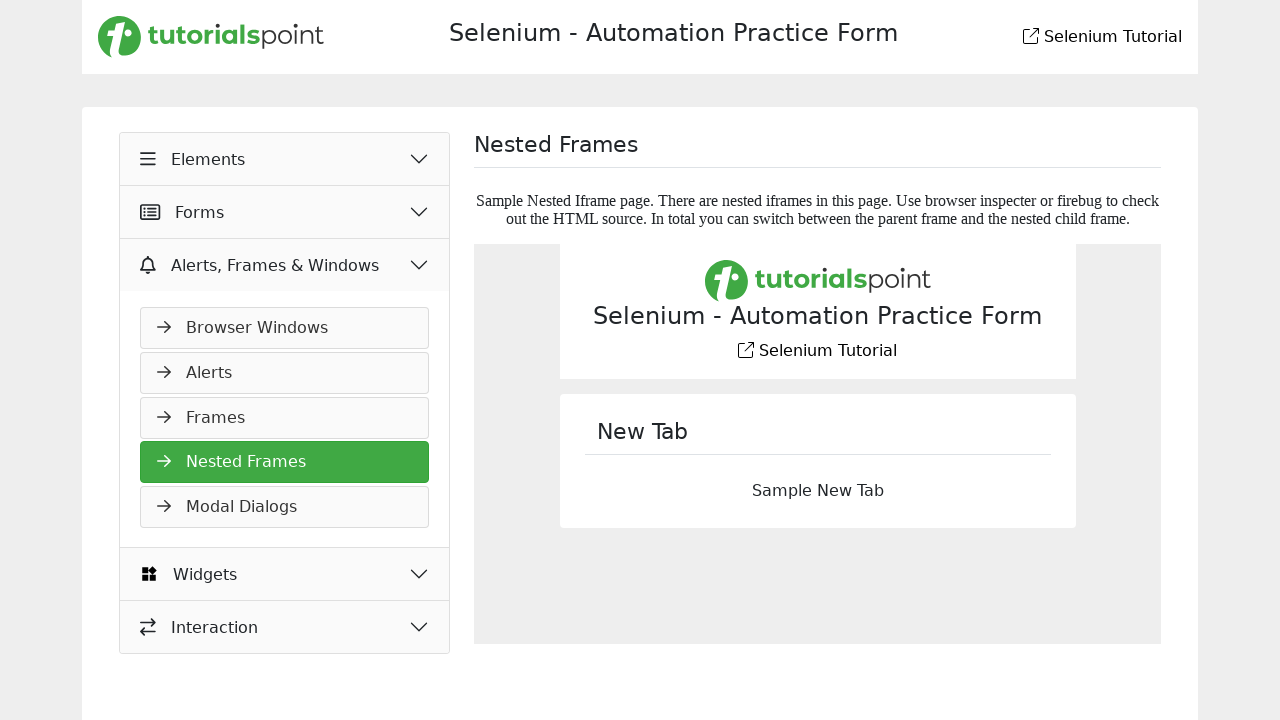